Tests an interactive story website by clicking on indicator elements and various positions on a canvas element to progress through the story/game.

Starting URL: https://blackdogstory.com/

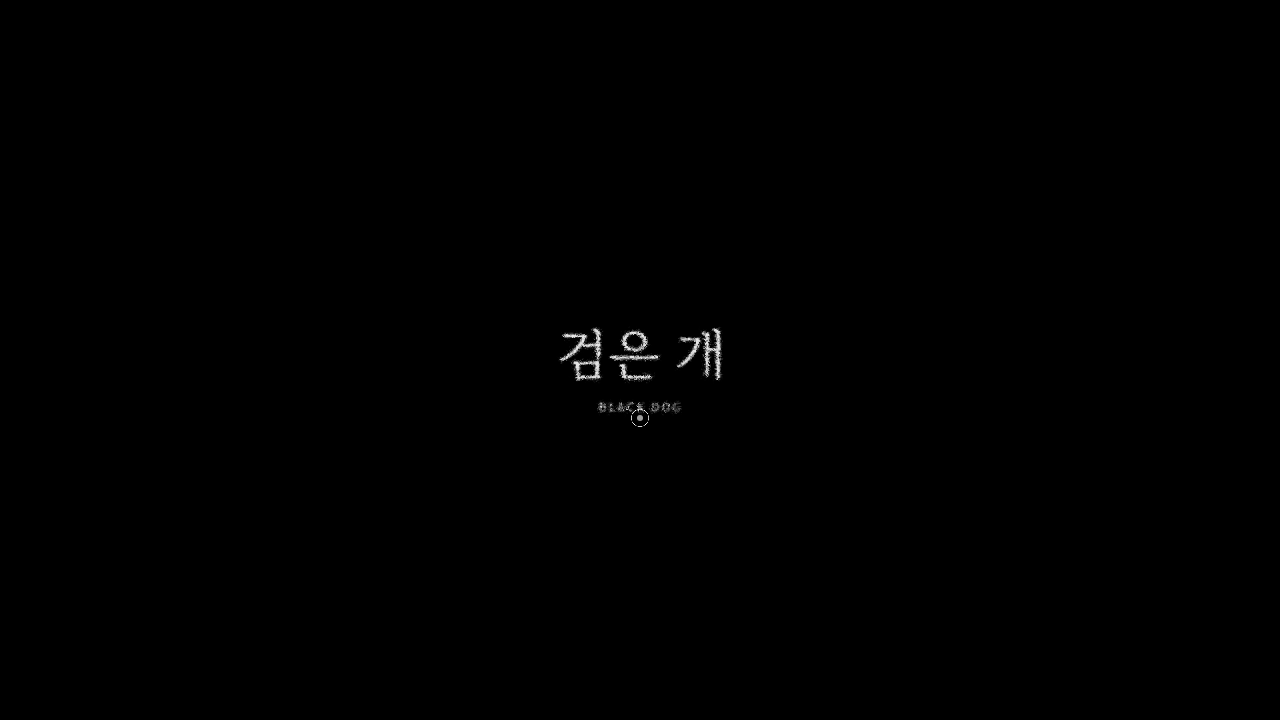

Clicked on the first CLICK indicator element at (640, 418) on #indicators div >> internal:has-text="CLICK"i >> div >> nth=0
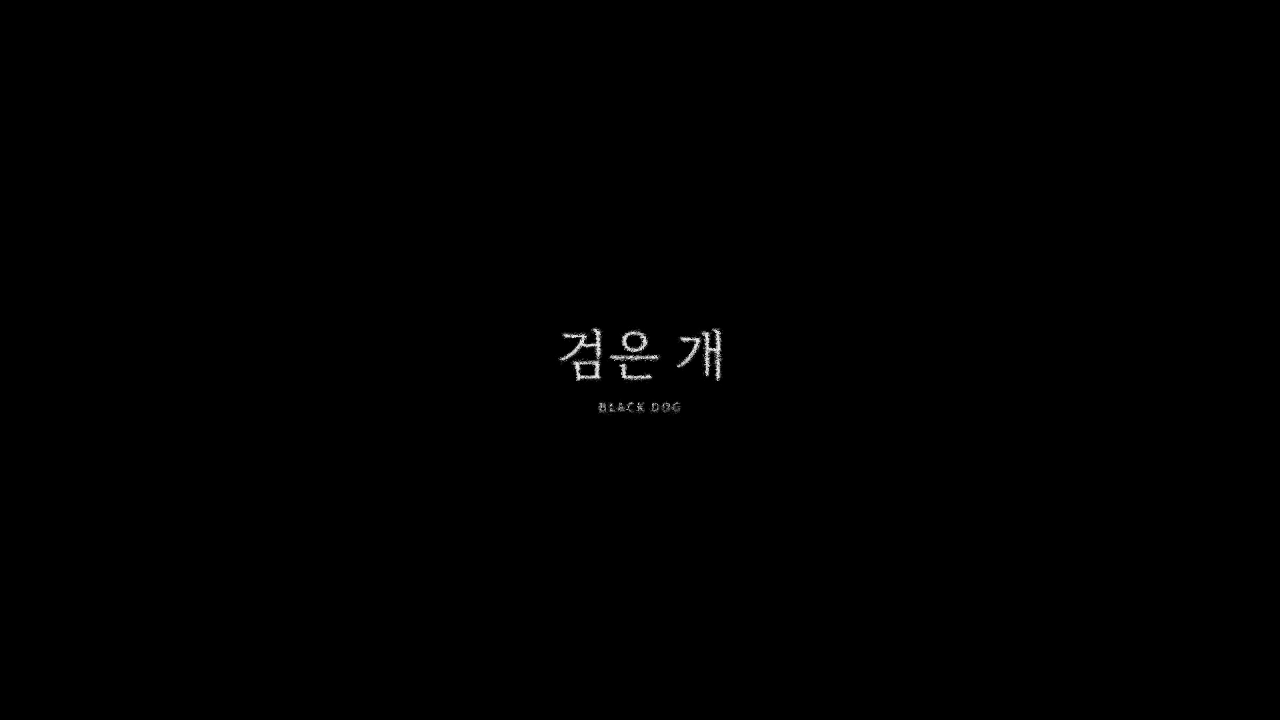

Clicked on canvas at position (606, 362) at (606, 362) on canvas
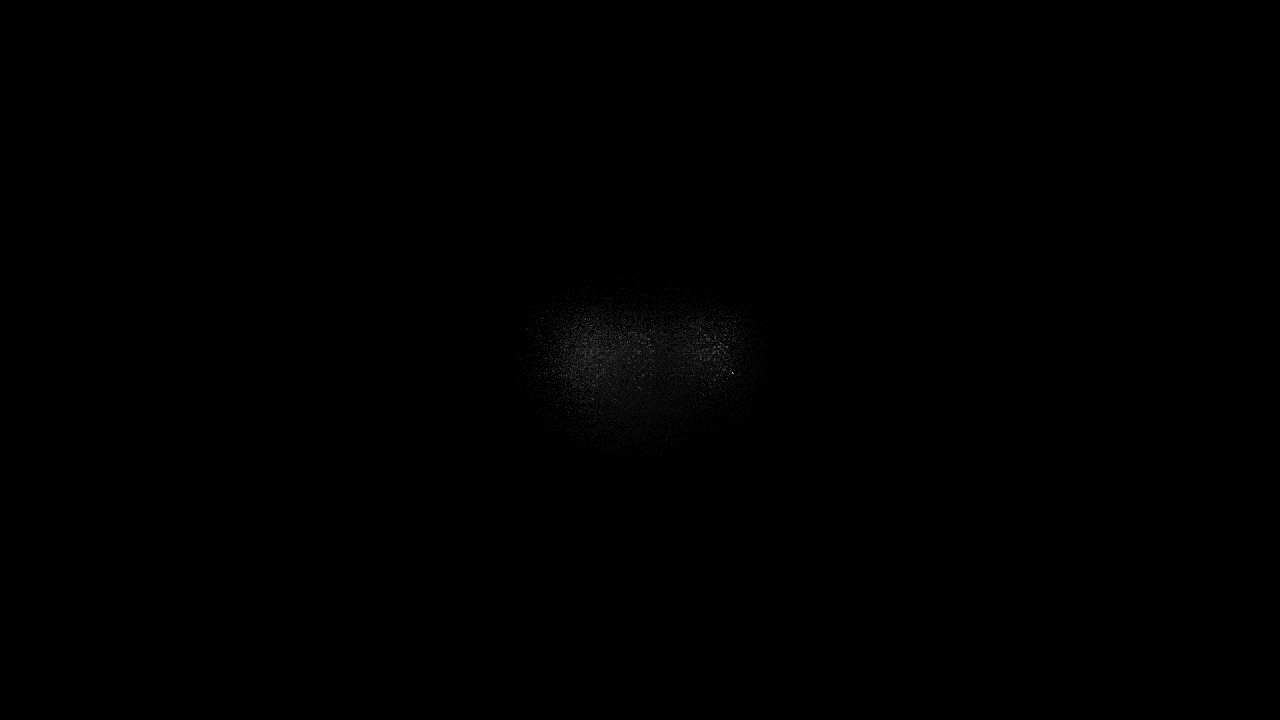

Clicked on canvas at position (654, 375) at (654, 375) on canvas
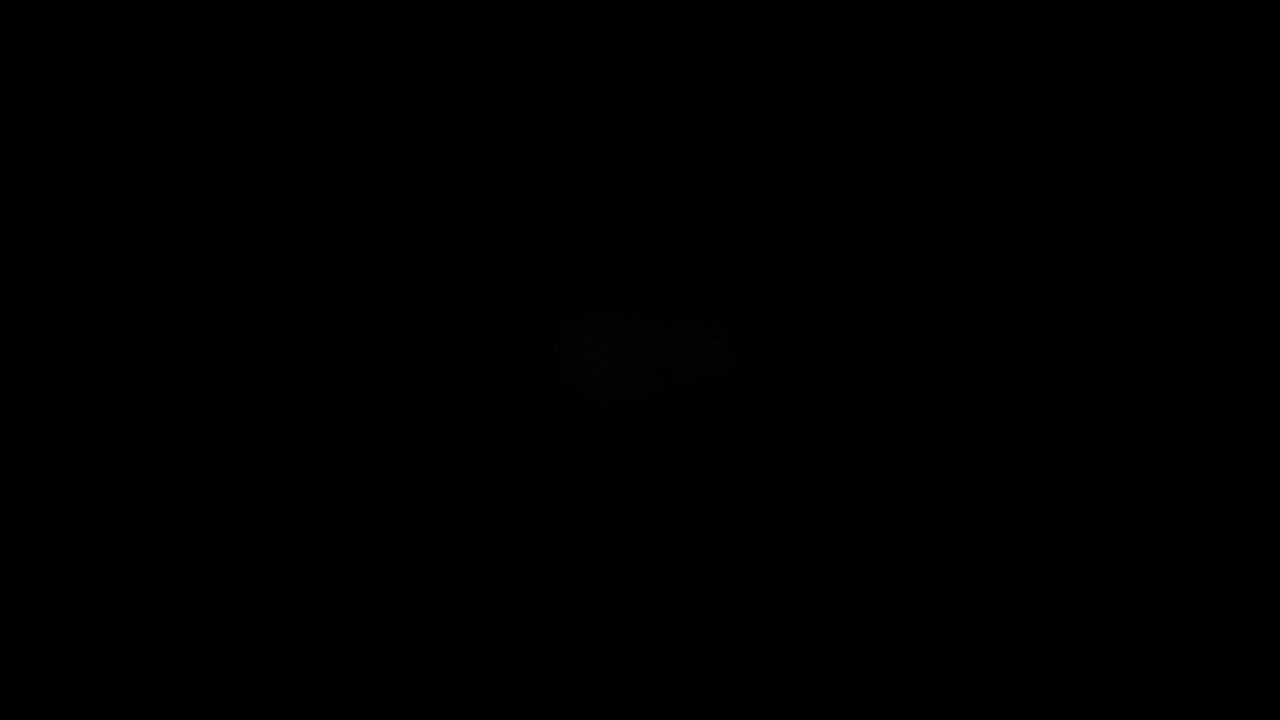

Clicked on canvas at position (654, 375) again at (654, 375) on canvas
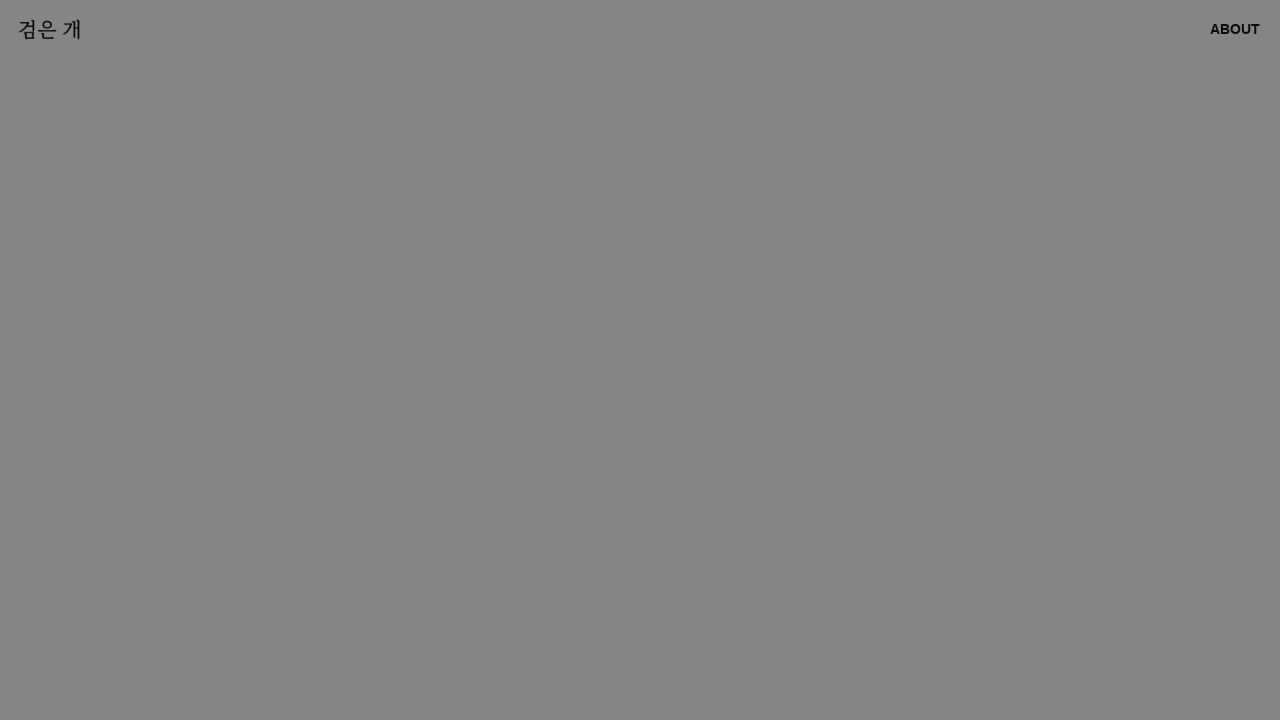

Clicked on canvas at position (654, 375) again at (654, 375) on canvas
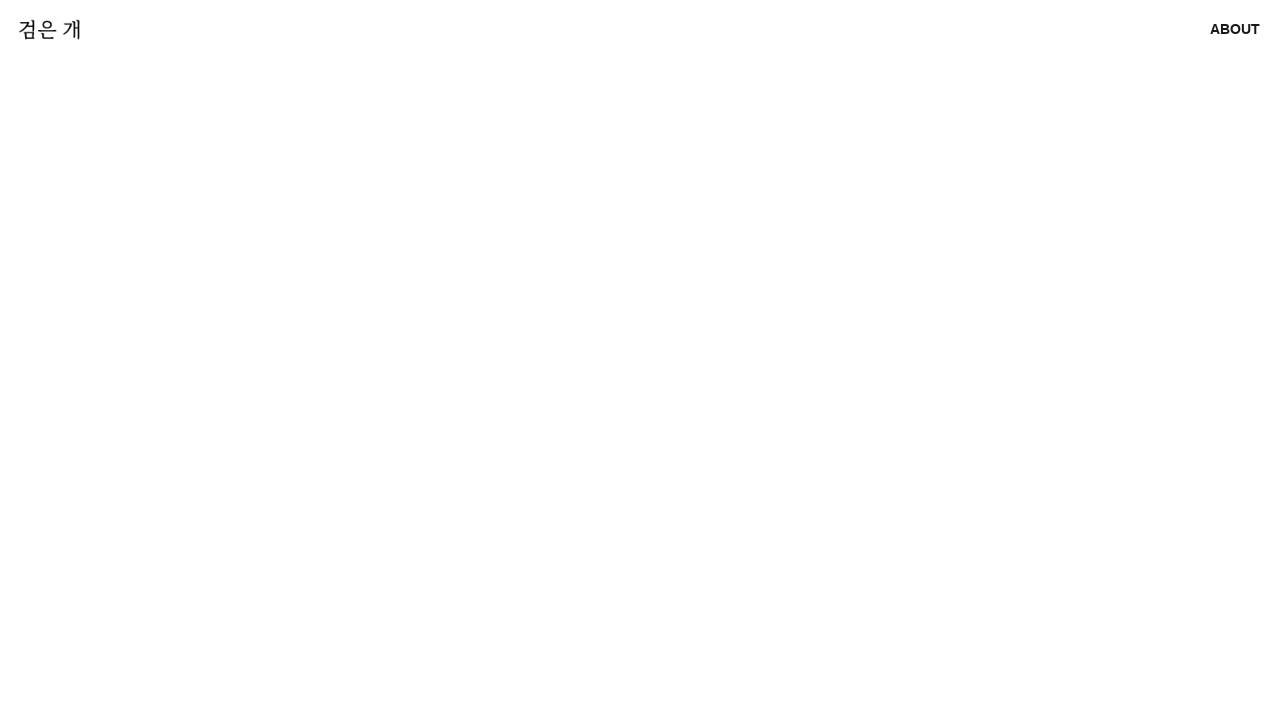

Clicked on the 5th CLICK indicator element at (640, 417) on #indicators div >> internal:has-text="CLICK"i >> div >> nth=4
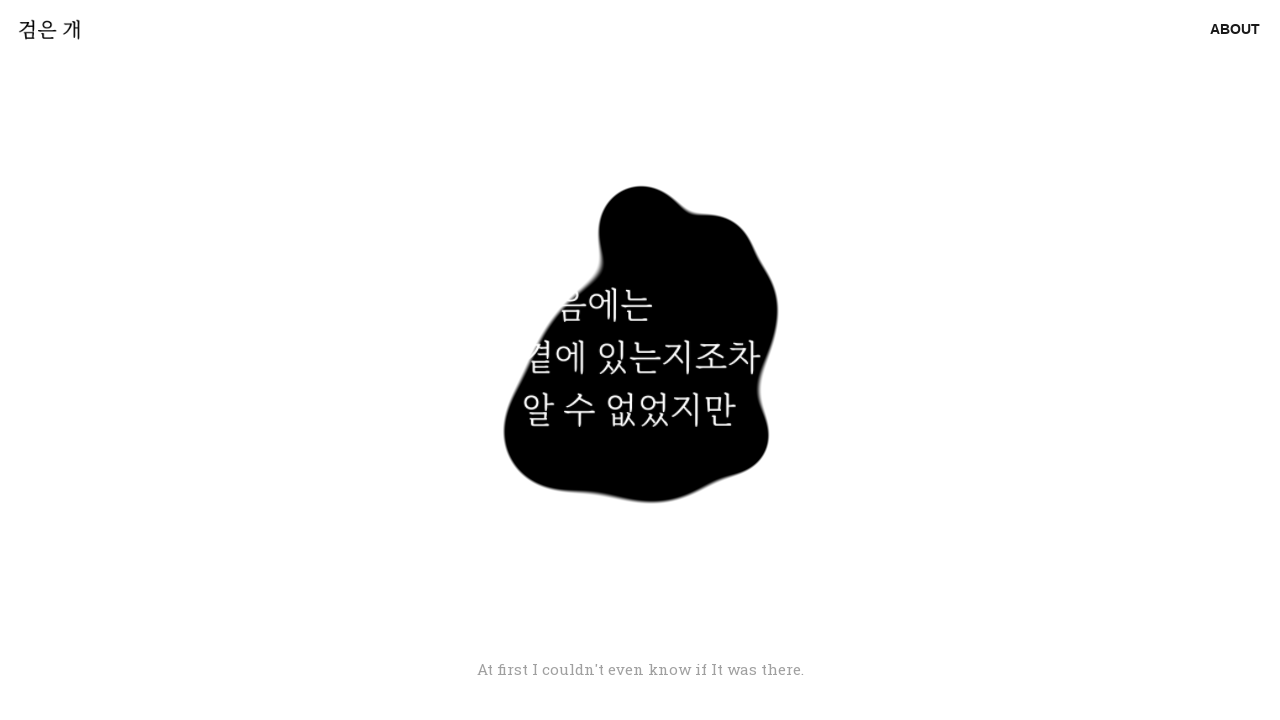

Clicked on the first CLICK indicator element at (640, 298) on #indicators div >> internal:has-text="CLICK"i >> div >> nth=0
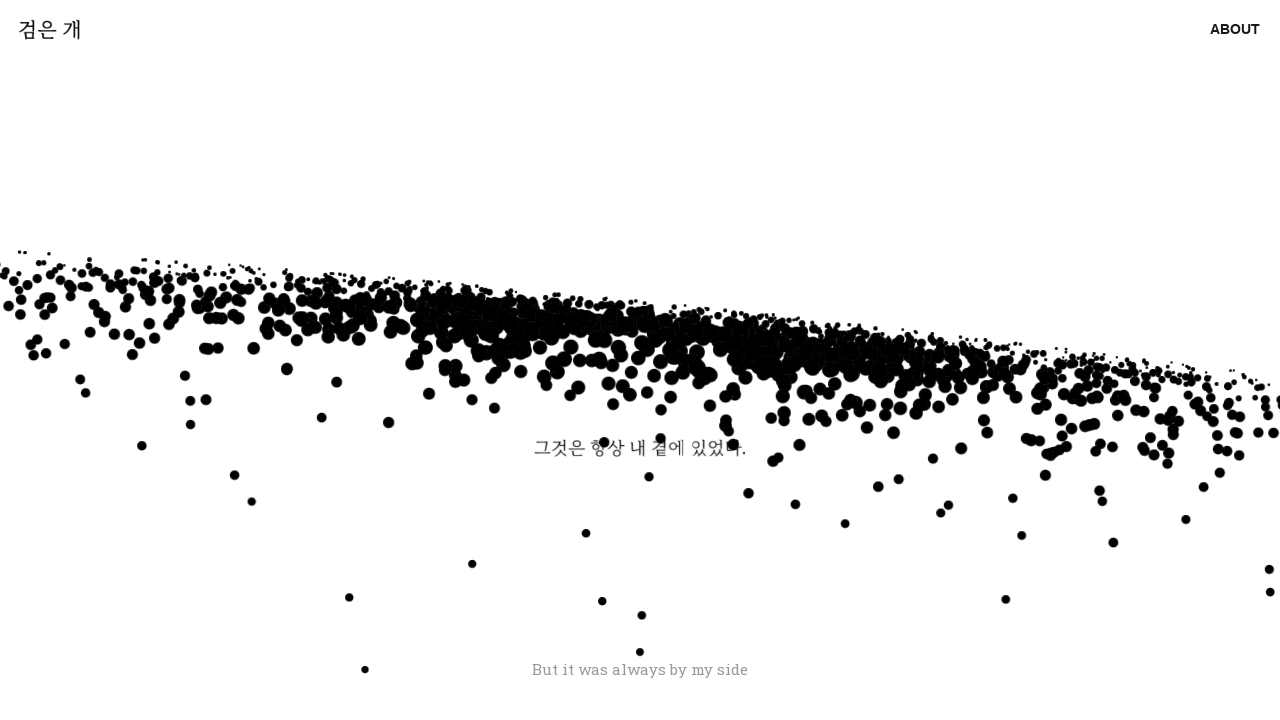

Clicked on the first CLICK indicator element again at (612, 486) on #indicators div >> internal:has-text="CLICK"i >> div >> nth=0
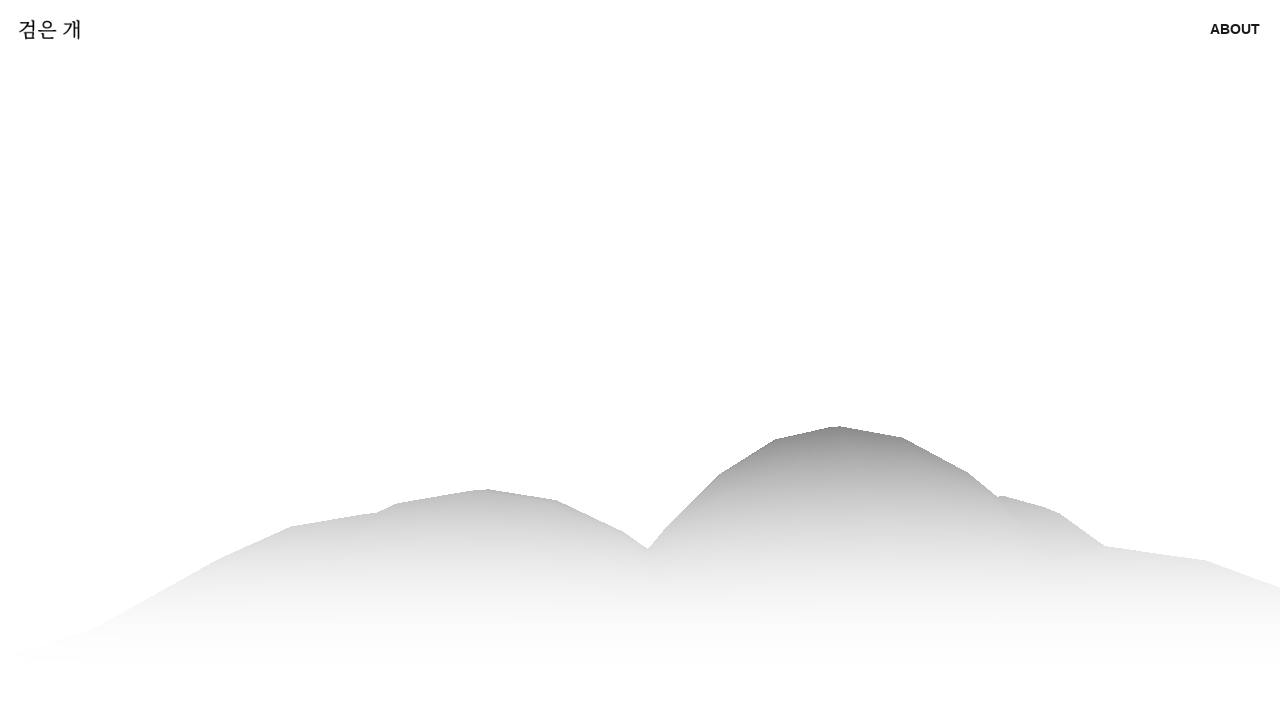

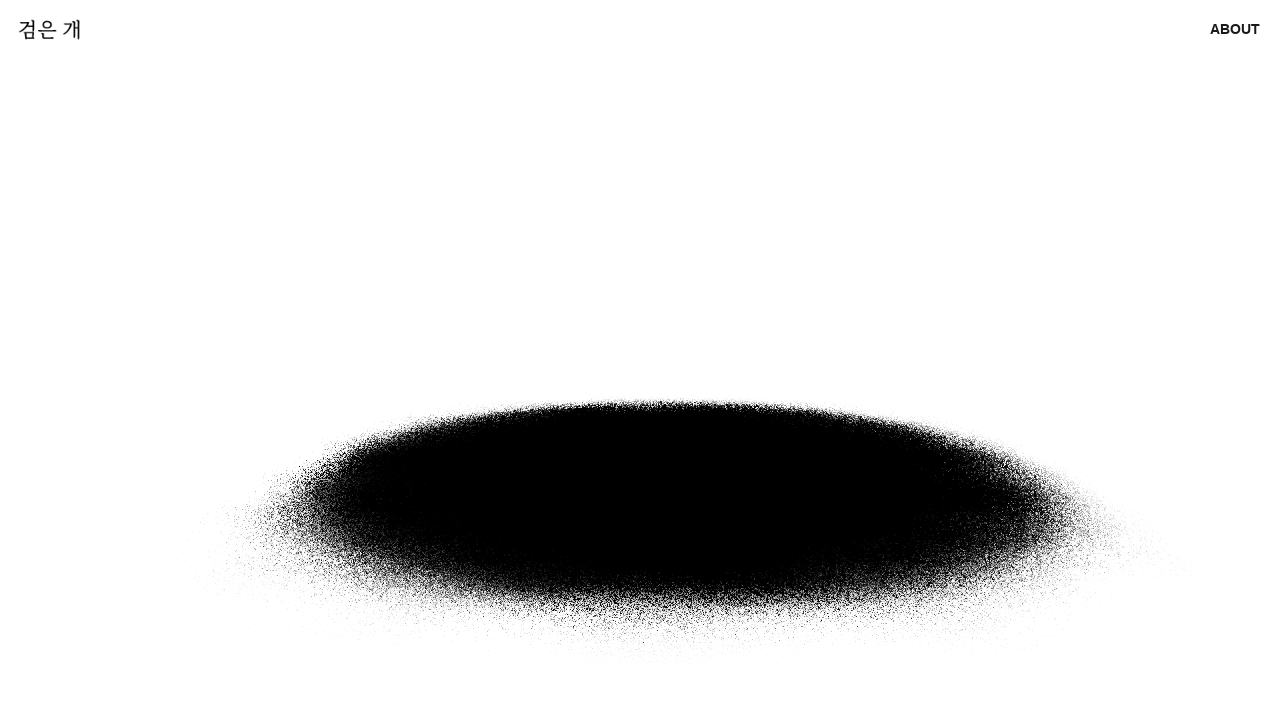